Tests different types of button clicks (double-click, right-click, and regular click) on a demo page and verifies the corresponding messages appear

Starting URL: https://demoqa.com/buttons

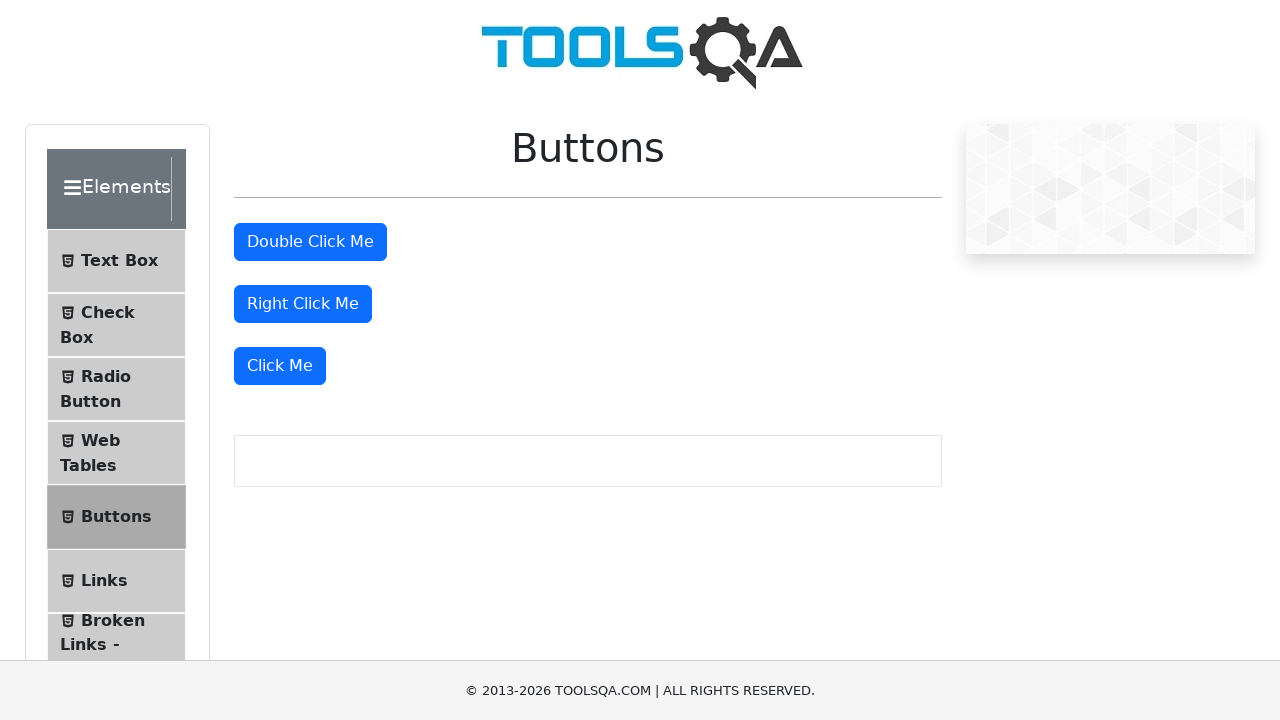

Located all primary buttons on the page
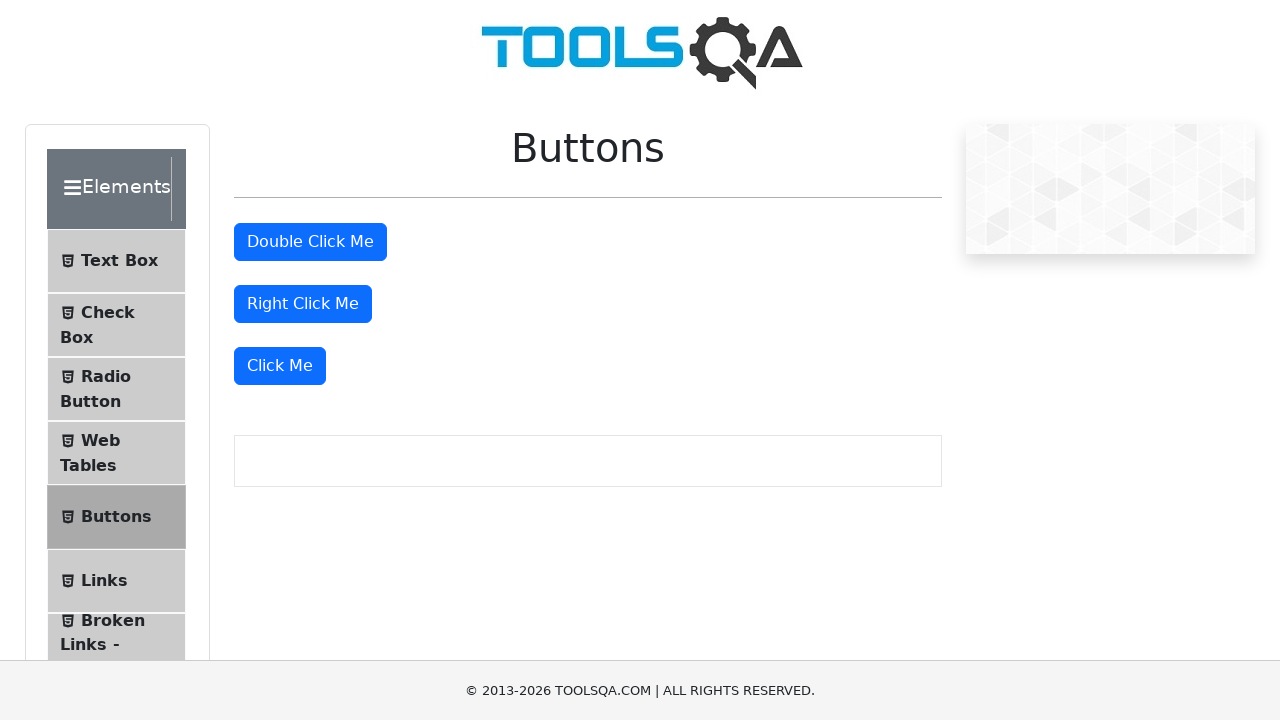

Double-clicked the first button at (310, 242) on .btn.btn-primary >> nth=0
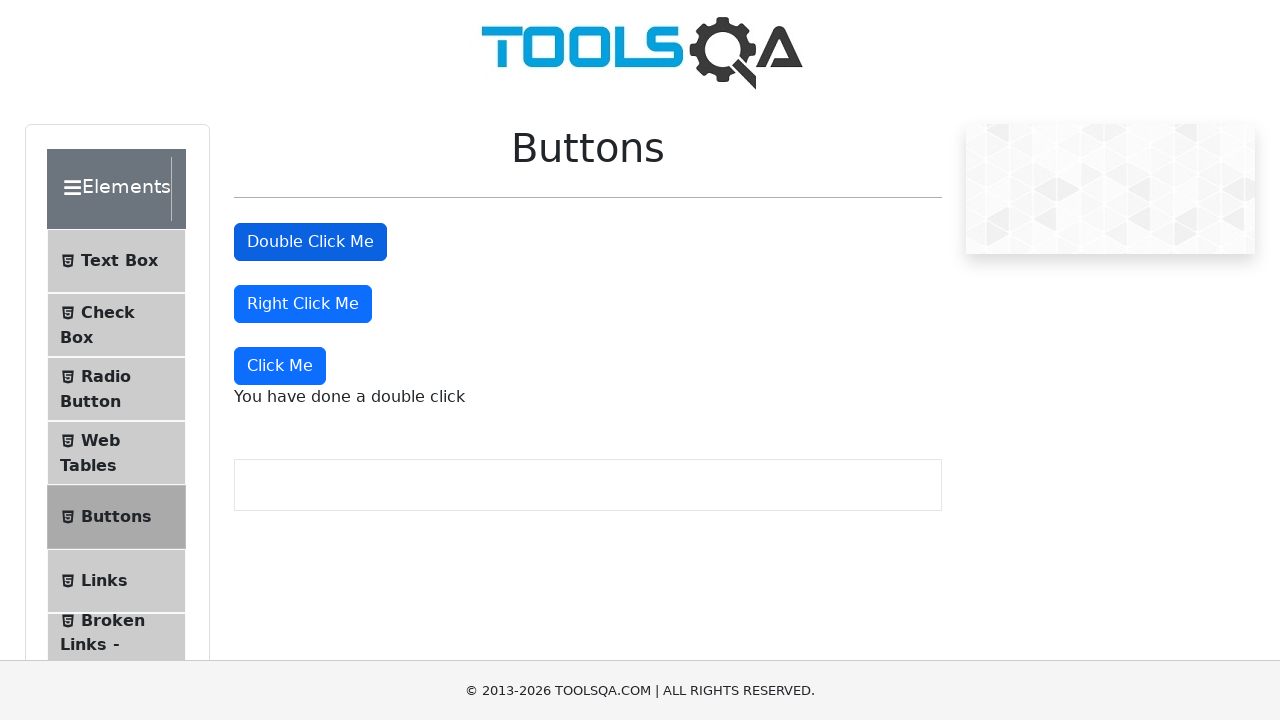

Right-clicked the second button at (303, 304) on .btn.btn-primary >> nth=1
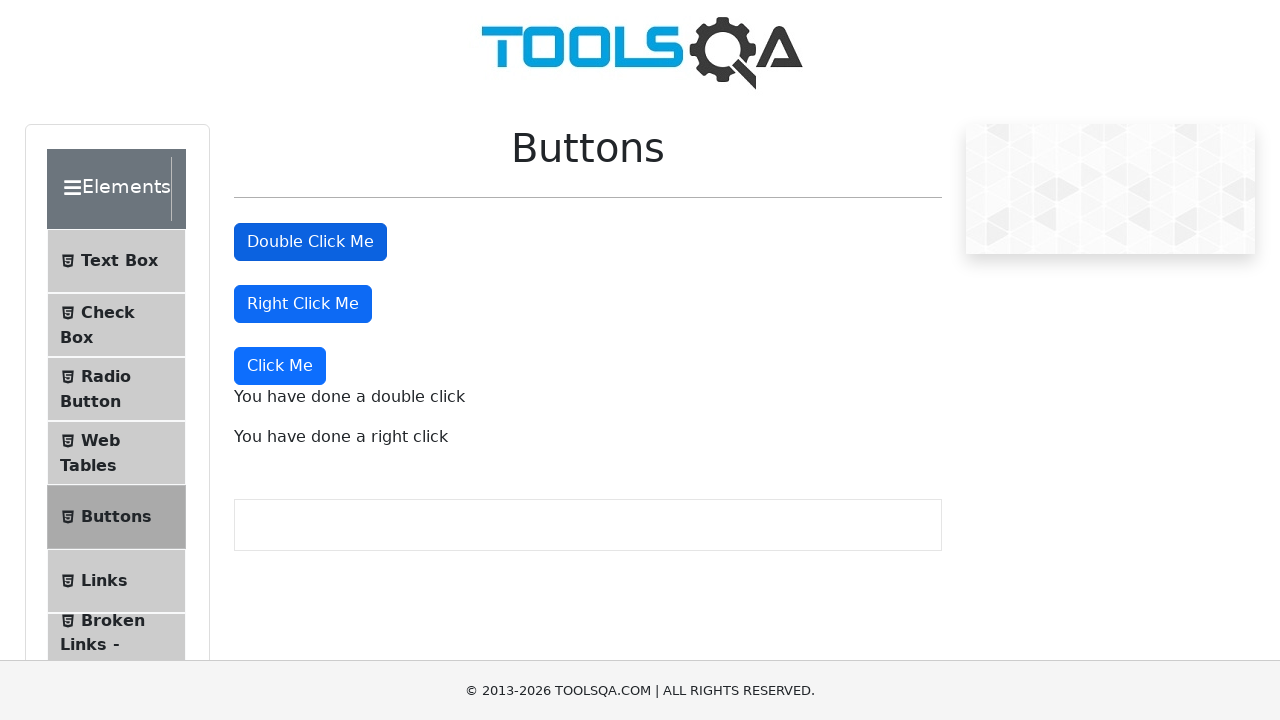

Clicked the third button at (280, 366) on .btn.btn-primary >> nth=2
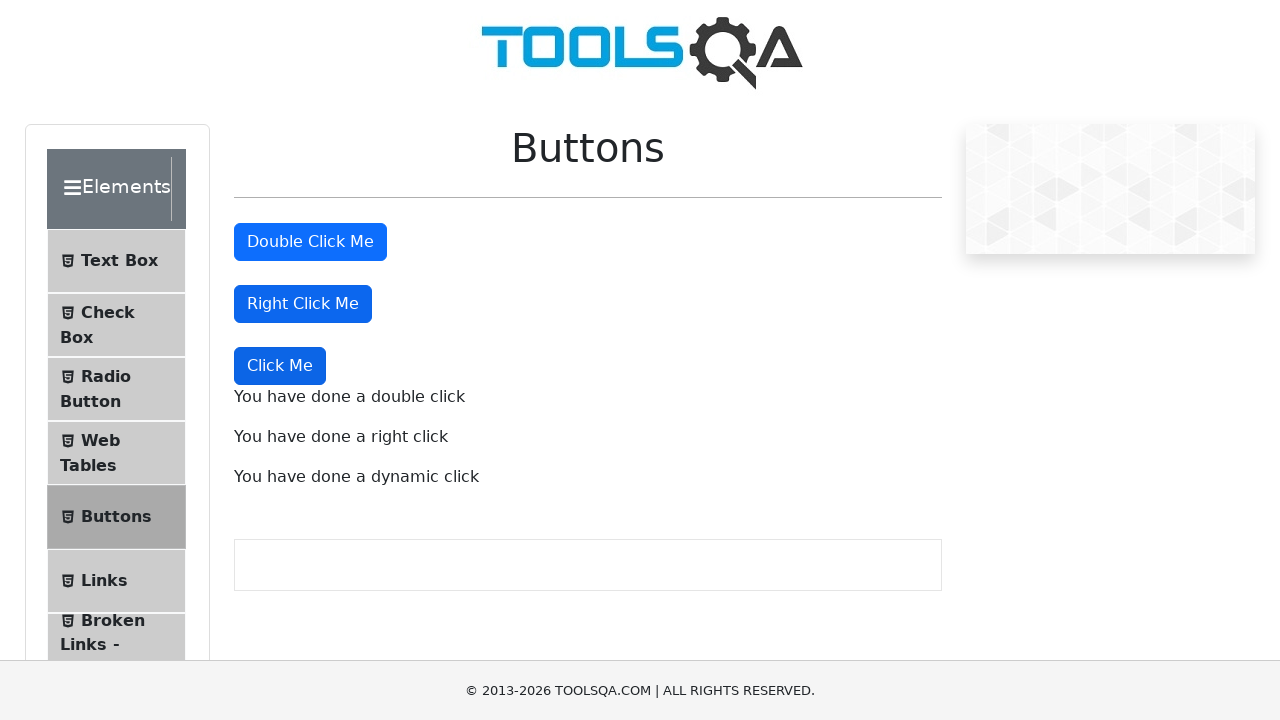

Double-click message appeared
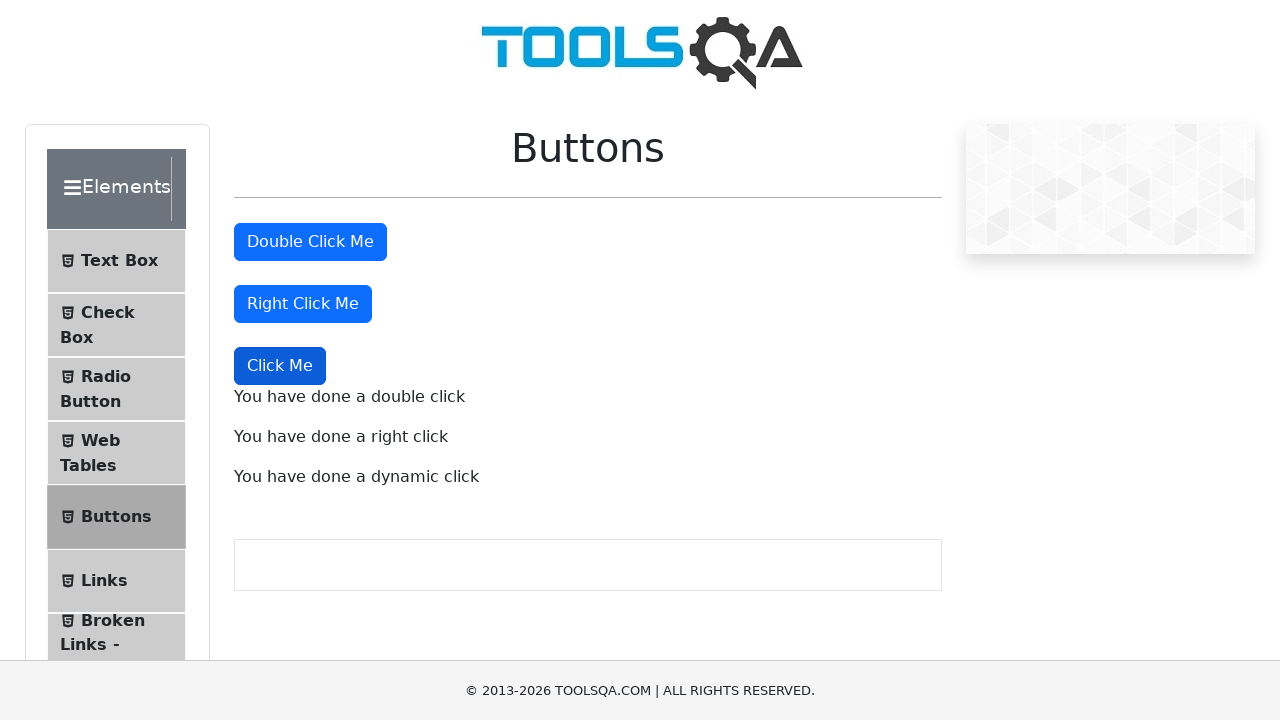

Right-click message appeared
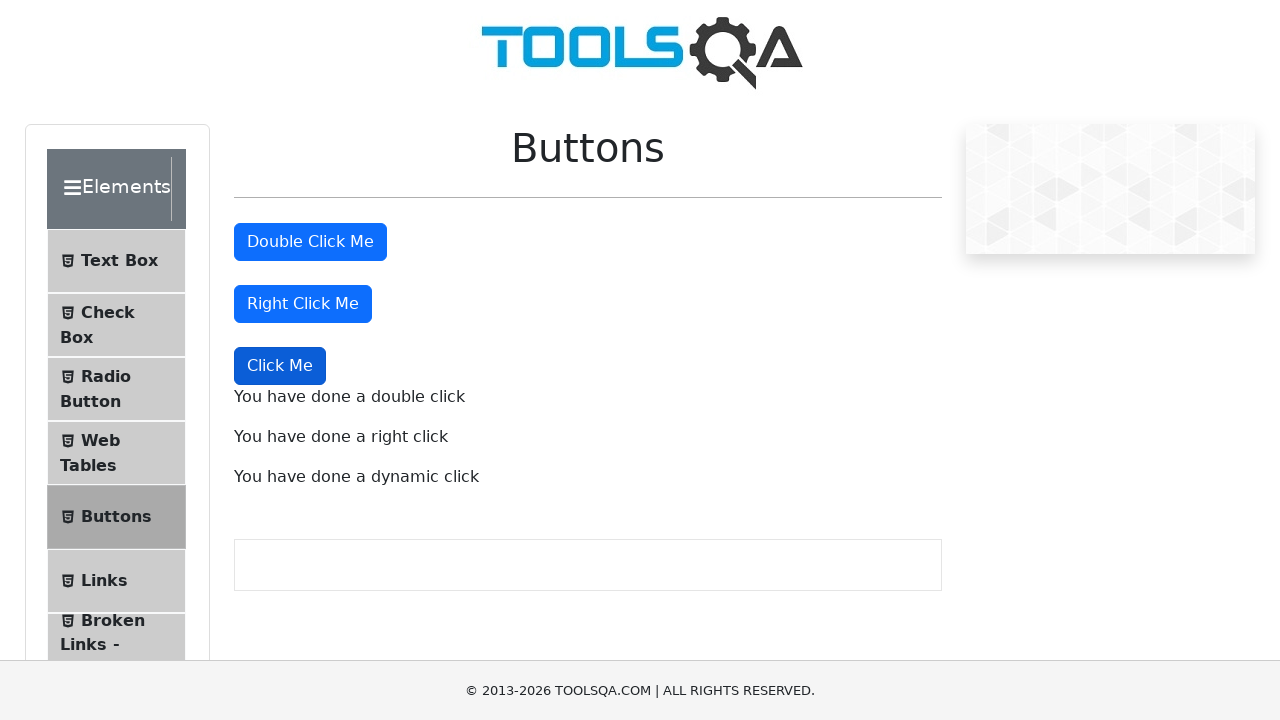

Dynamic click message appeared
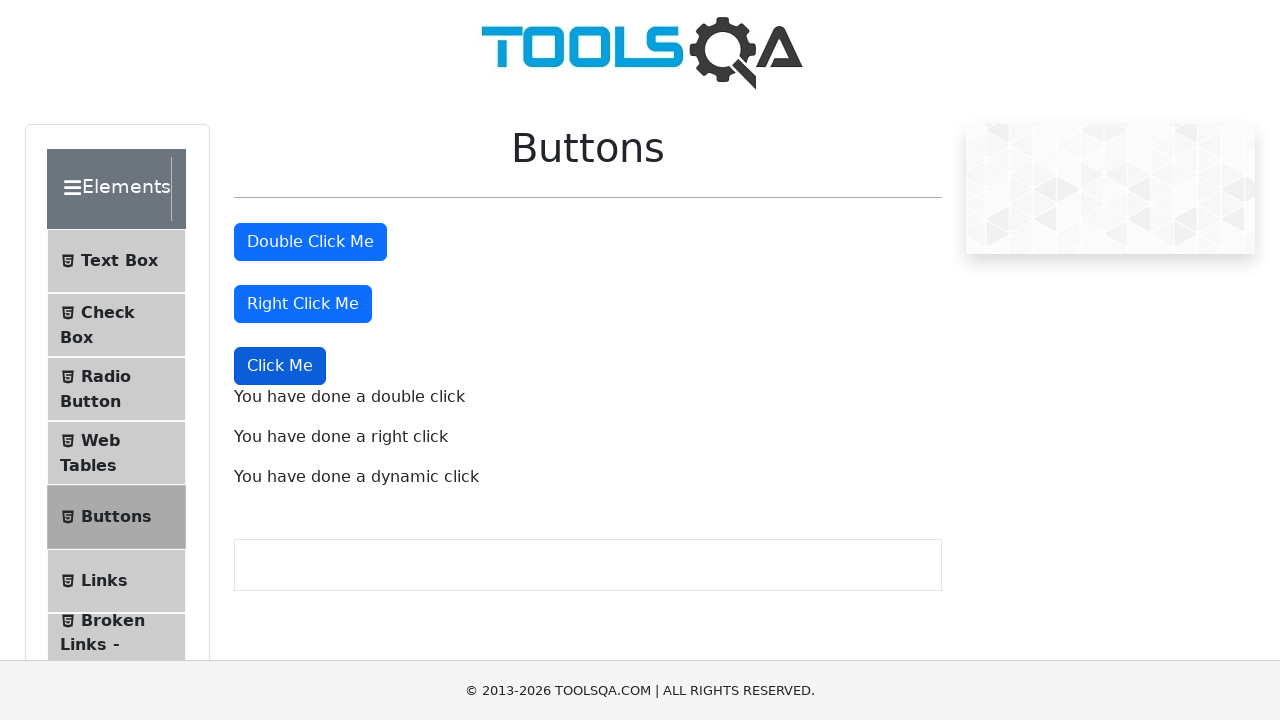

Retrieved double-click message text
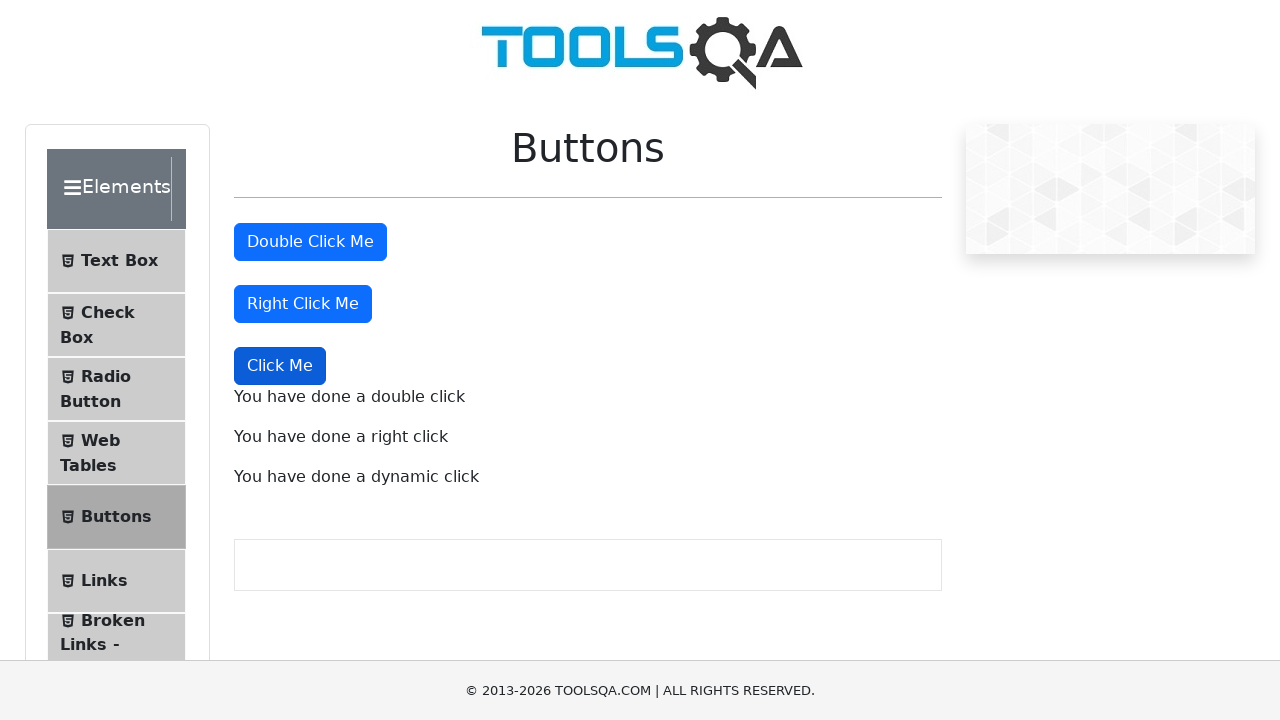

Retrieved right-click message text
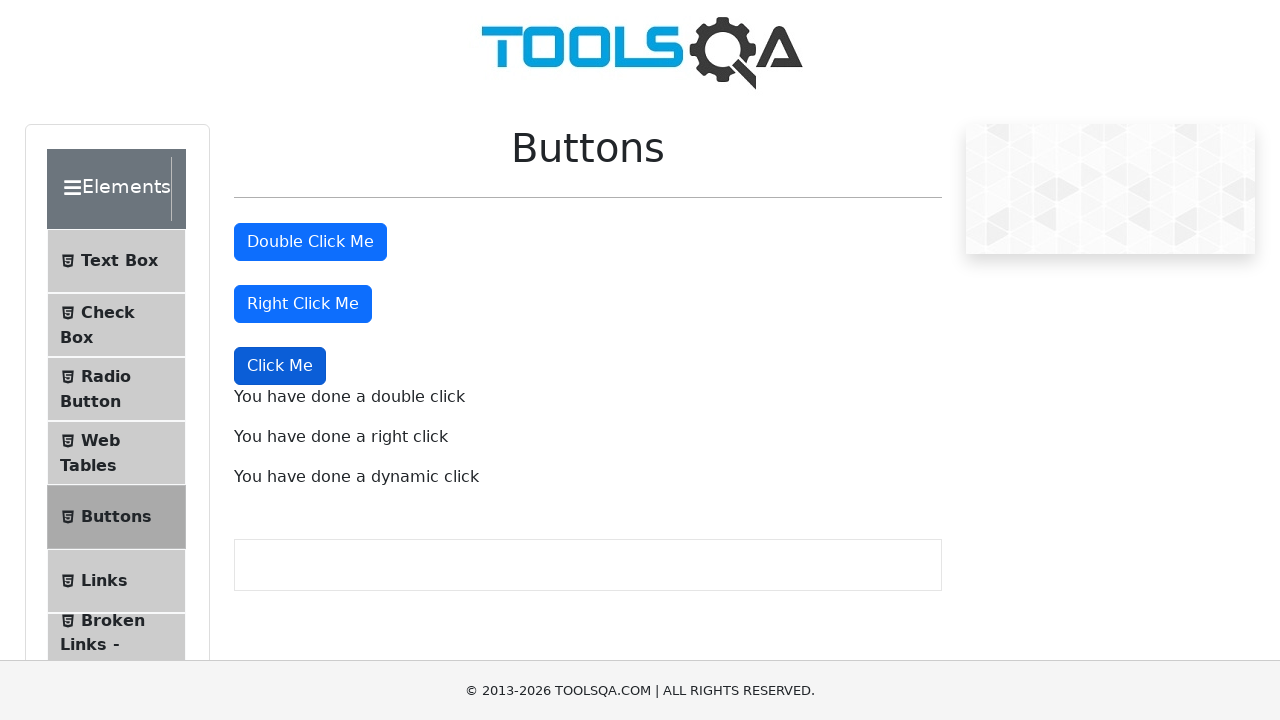

Retrieved dynamic click message text
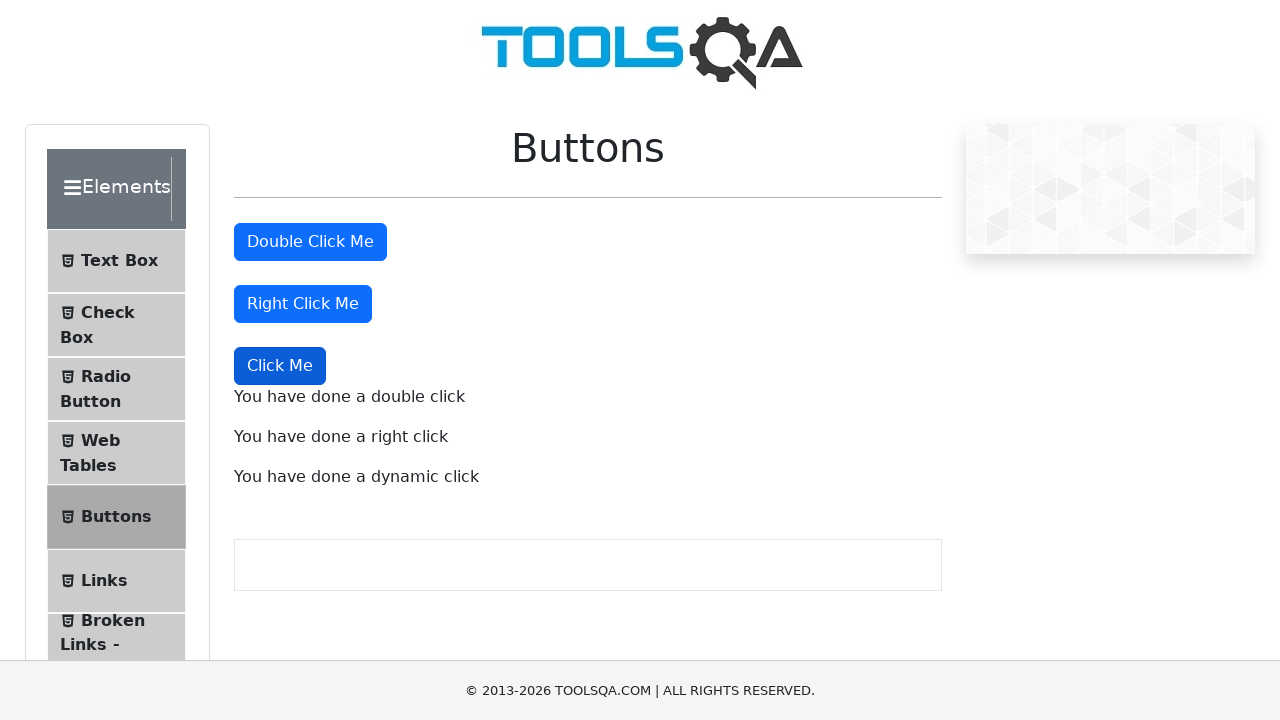

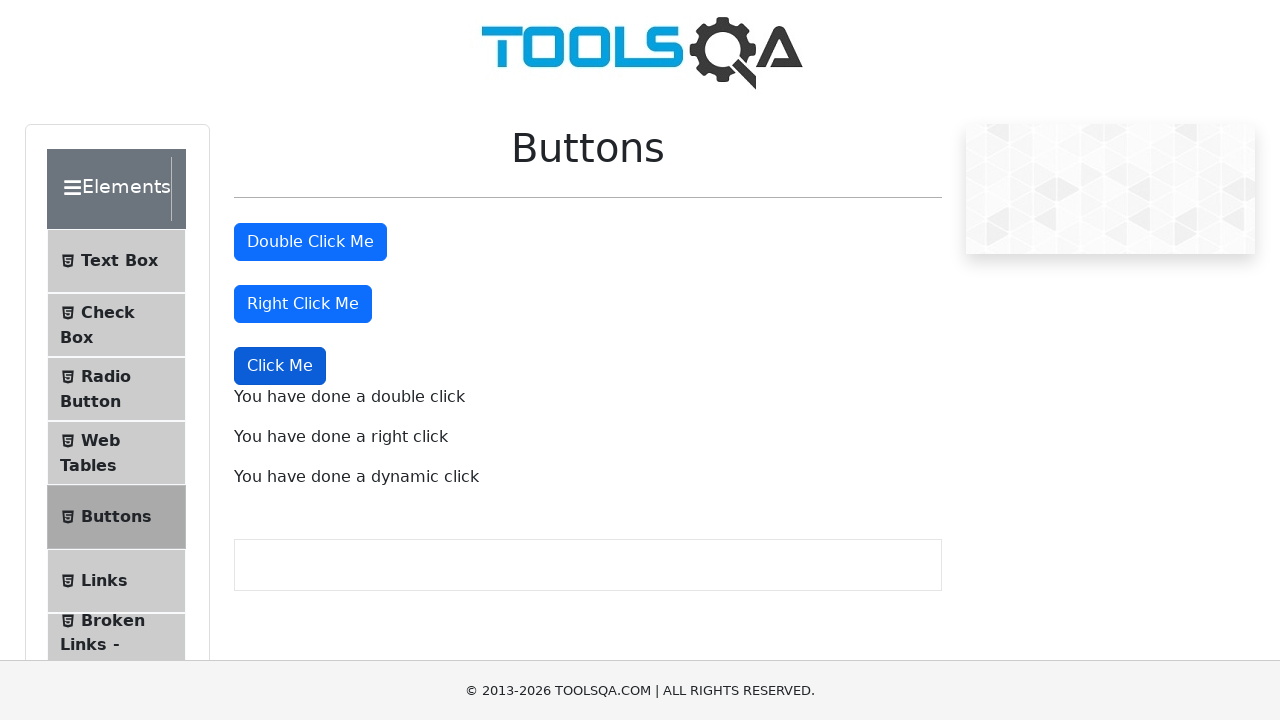